Tests a word puzzle application by filling individual letter inputs to spell "TEST" and "ATTITUDE", then clicking buttons to write text to canvas and report the result.

Starting URL: https://eviltester.github.io/TestingApp/apps/testwith/version/1/testwith.html

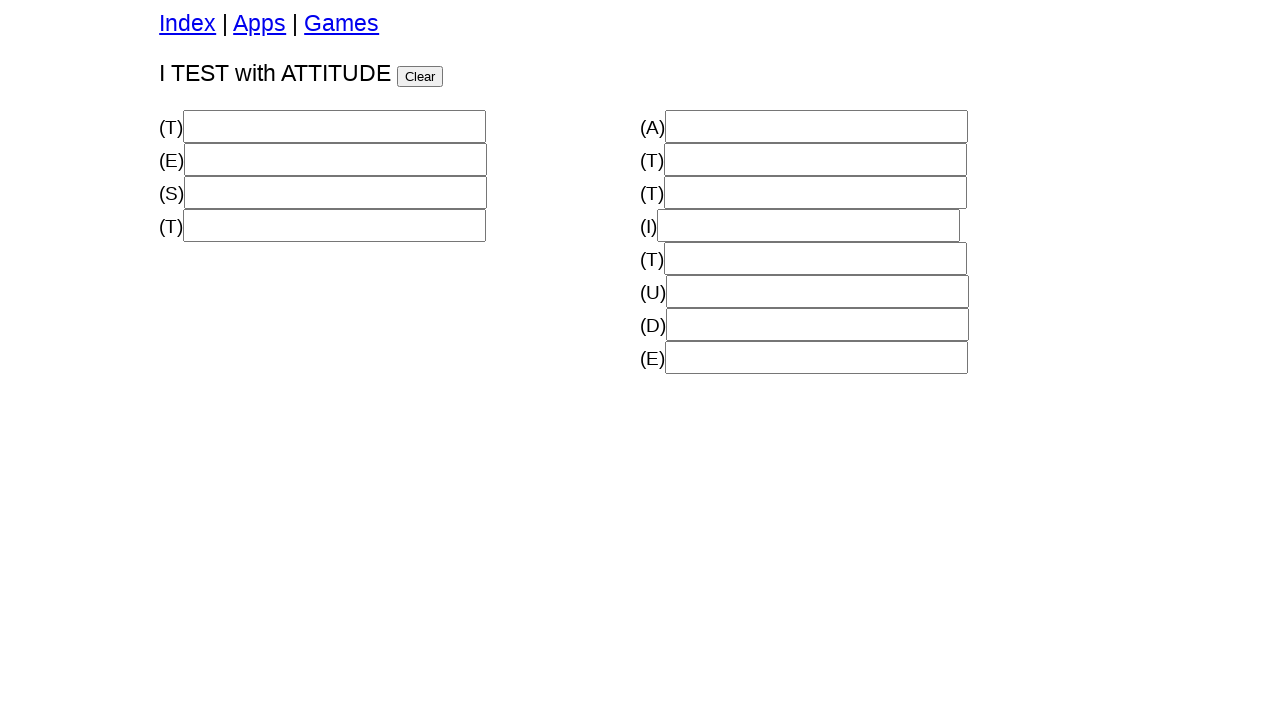

Filled first letter 'T' of first word on //input[@id="w1lw0"]
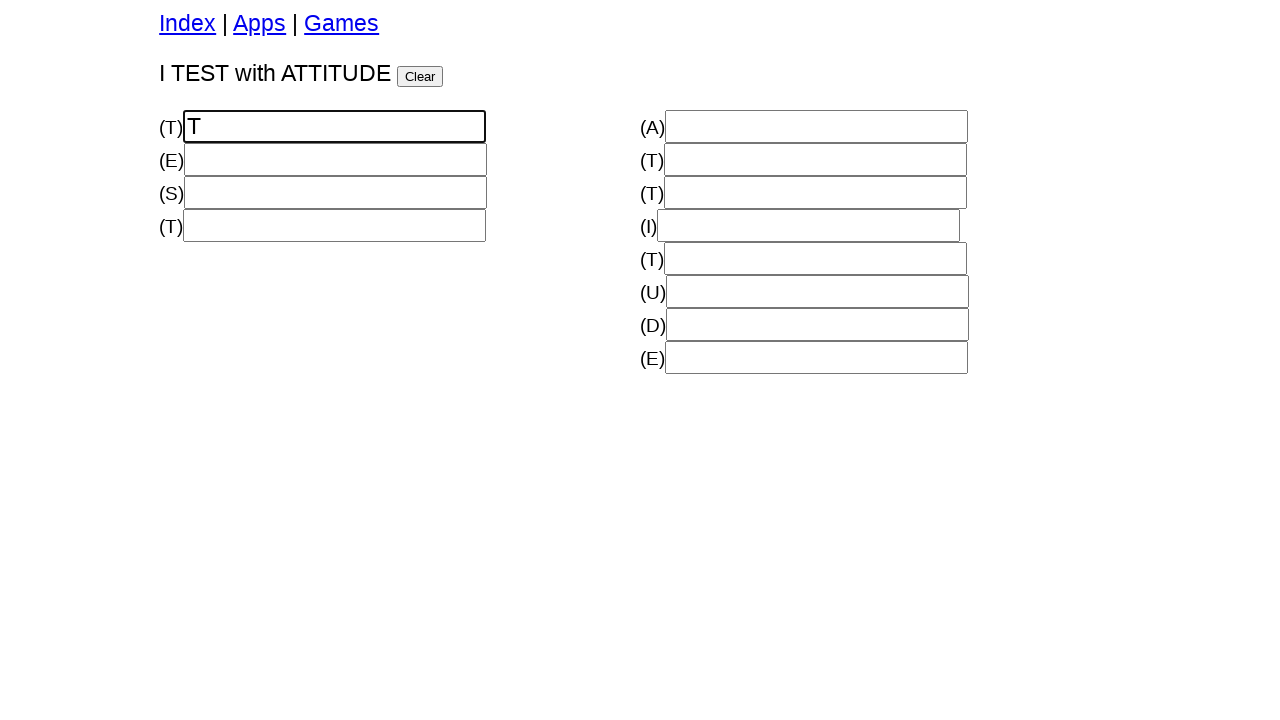

Filled second letter 'E' of first word on //input[@id="w1lw1"]
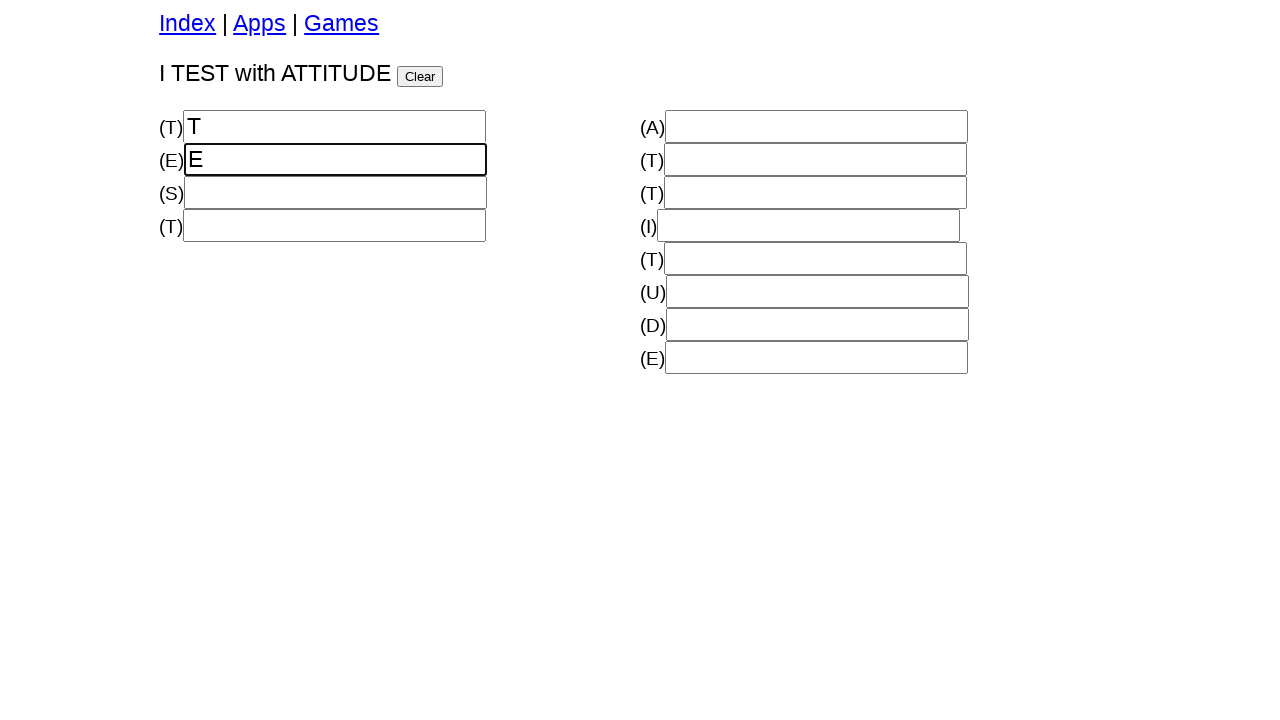

Filled third letter 'S' of first word on //input[@id="w1lw2"]
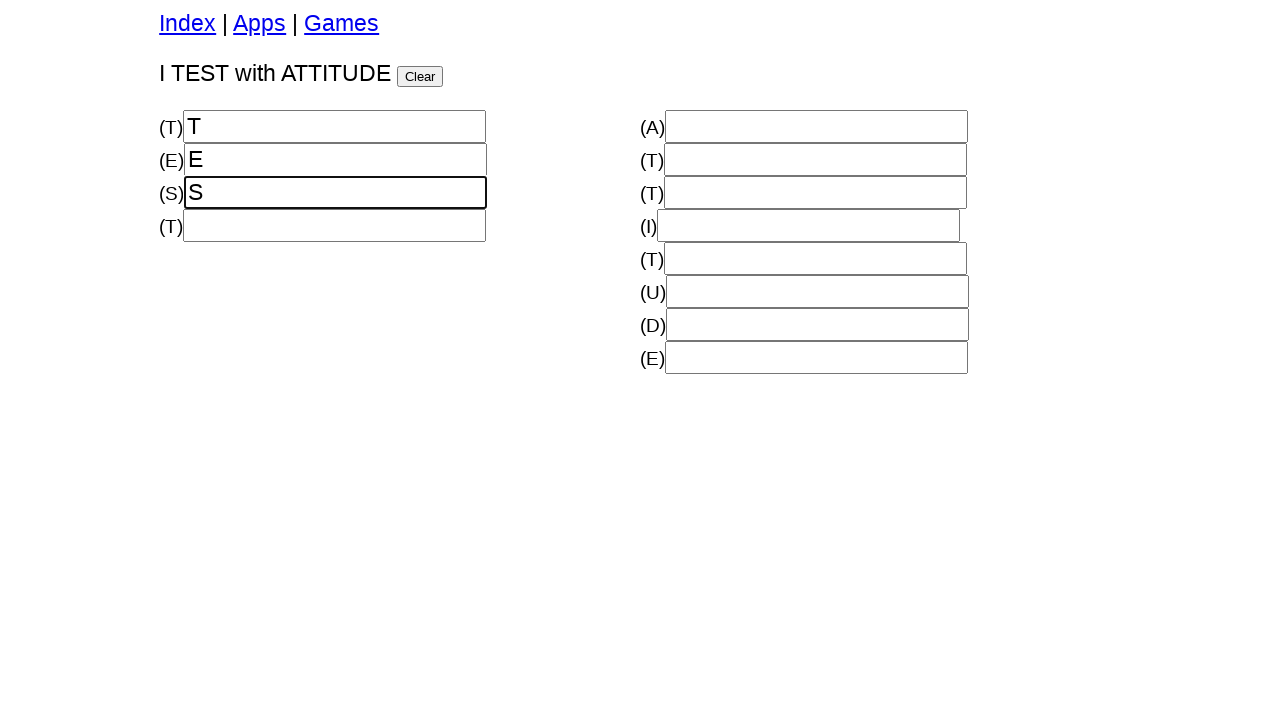

Filled fourth letter 'T' of first word, completing 'TEST' on //input[@id="w1lw3"]
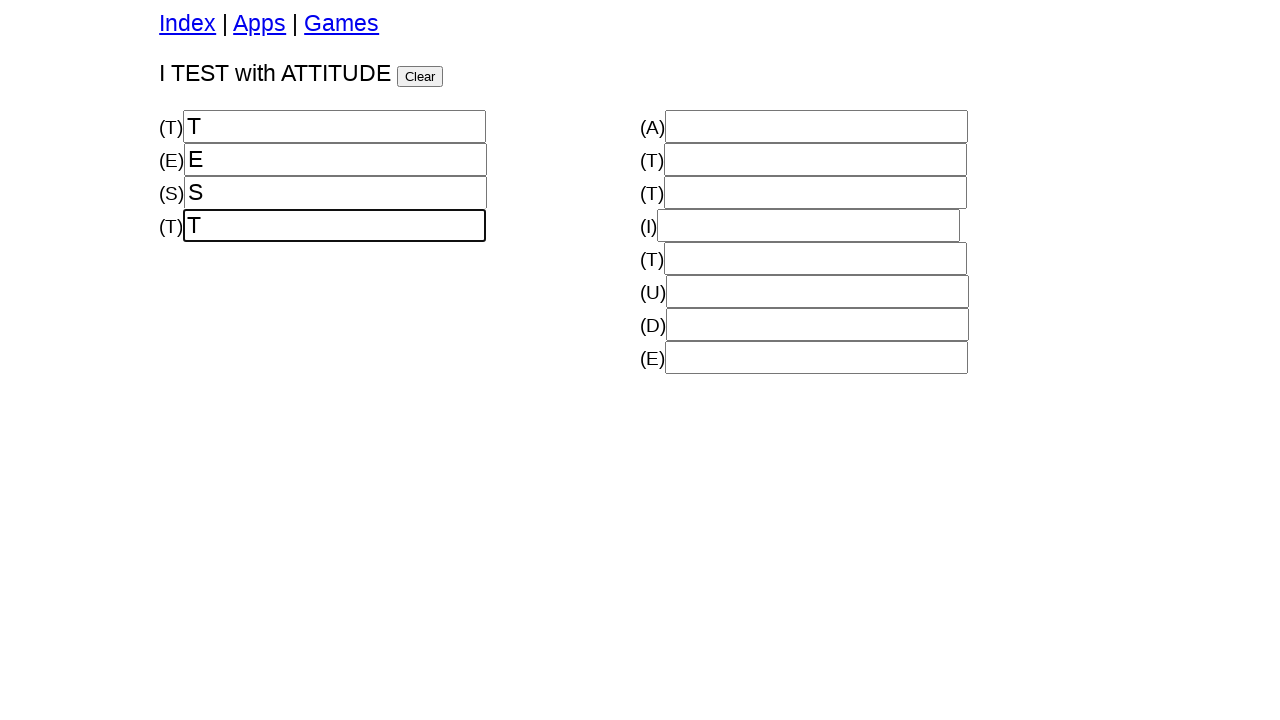

Filled first letter 'A' of second word on //input[@id="w2lw0"]
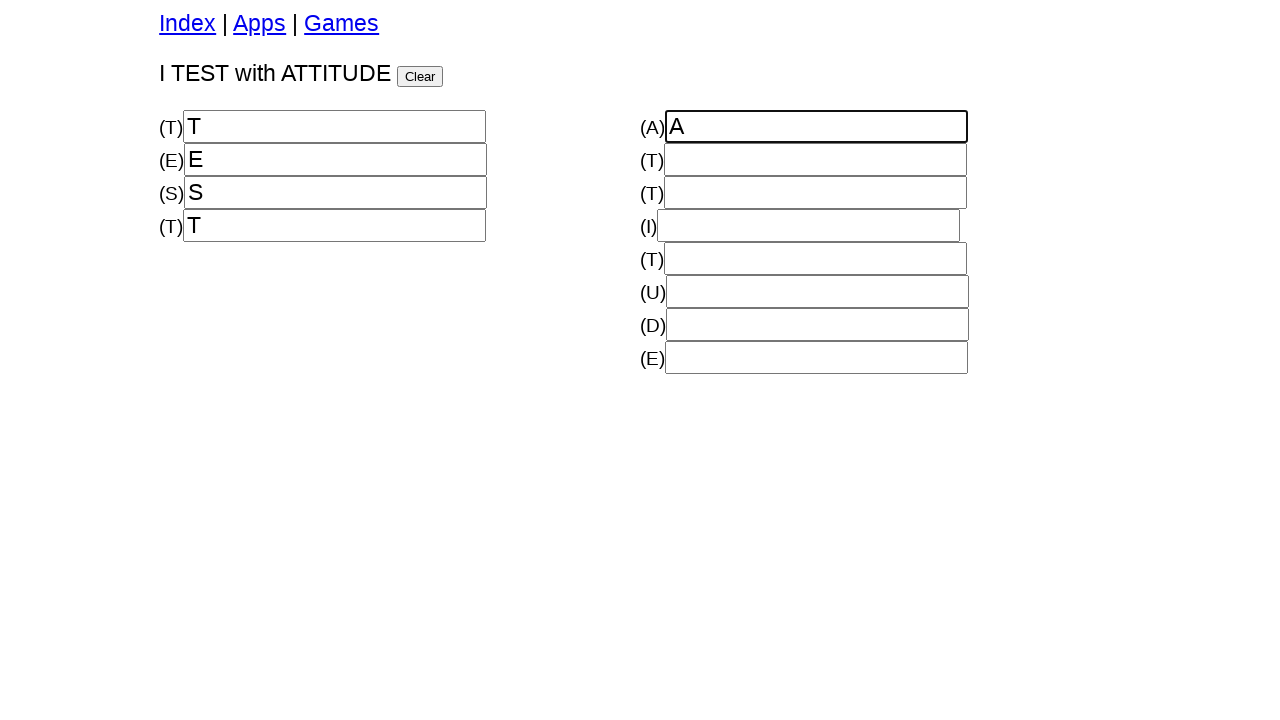

Filled second letter 'T' of second word on //input[@id="w2lw1"]
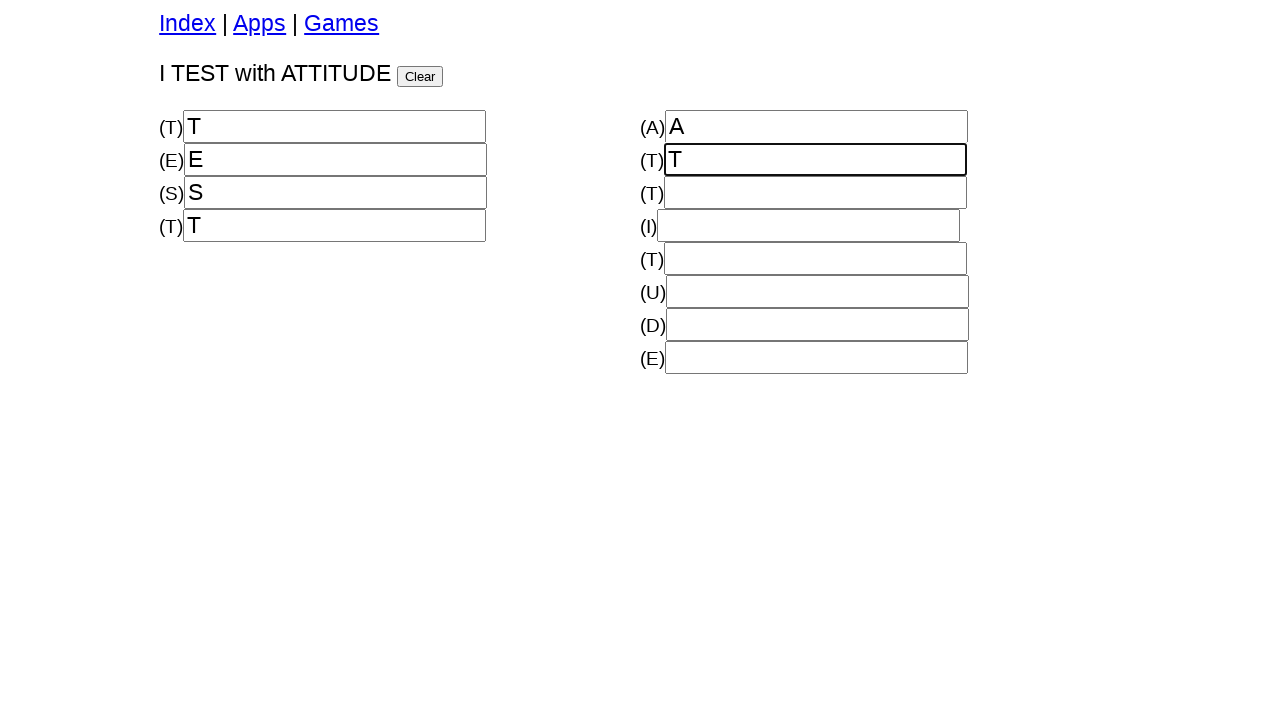

Filled third letter 'T' of second word on //input[@id="w2lw2"]
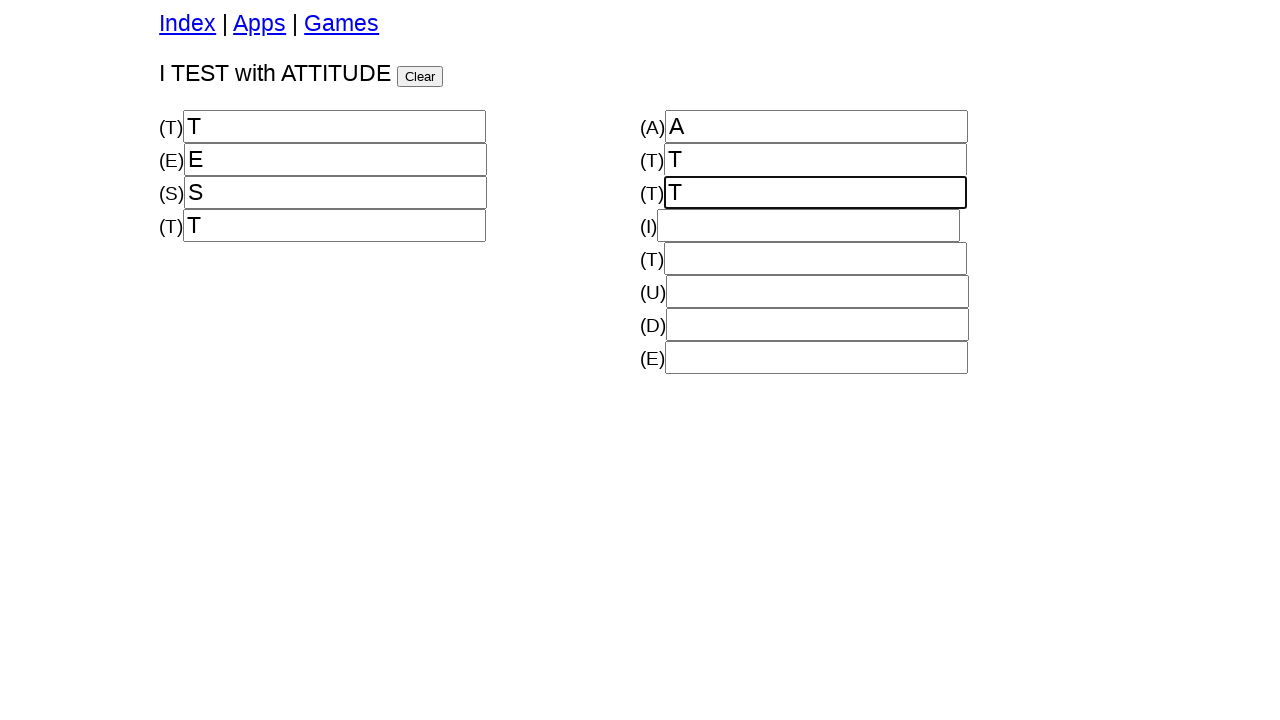

Filled fourth letter 'I' of second word on //input[@id="w2lw3"]
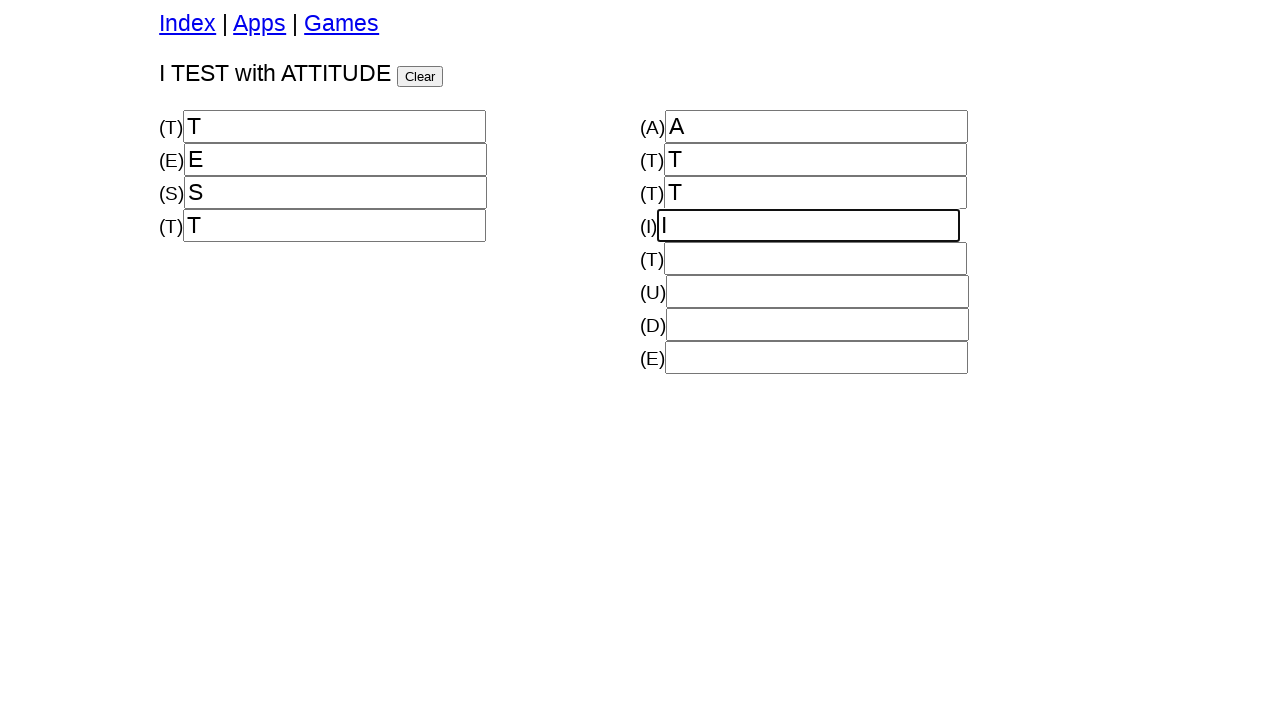

Filled fifth letter 'T' of second word on //input[@id="w2lw4"]
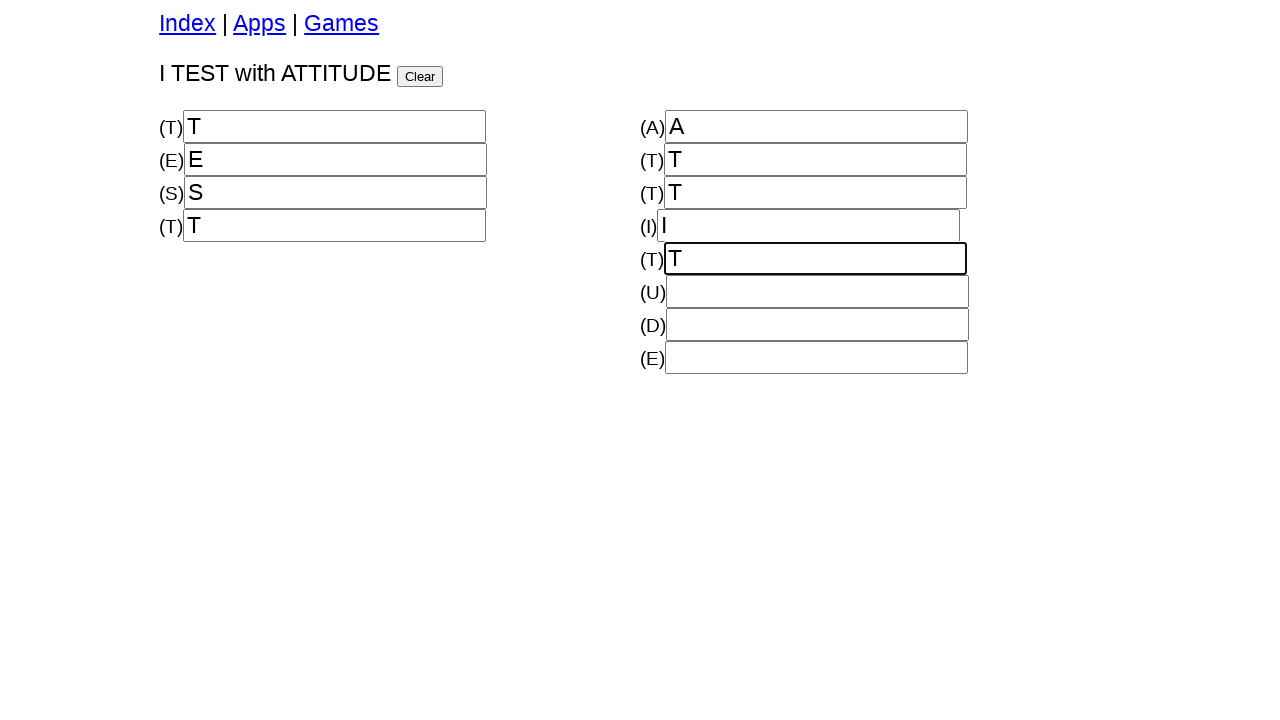

Filled sixth letter 'U' of second word on //input[@id="w2lw5"]
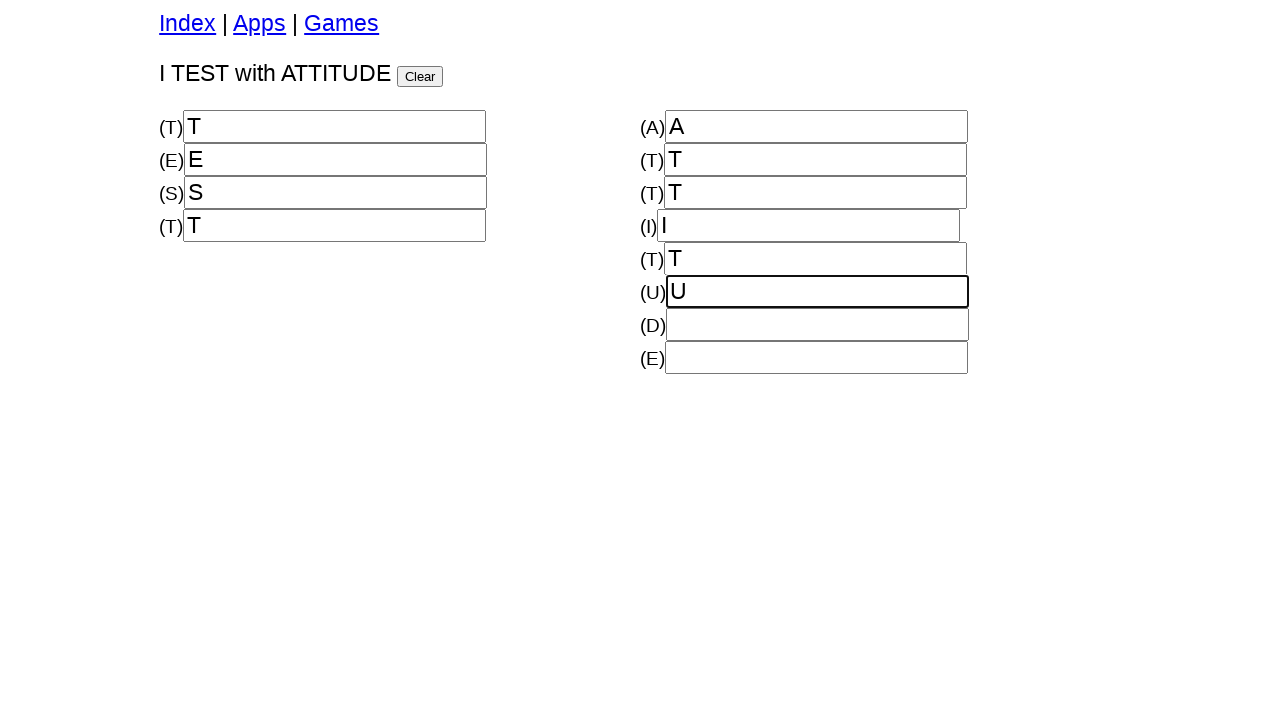

Filled seventh letter 'D' of second word on //input[@id="w2lw6"]
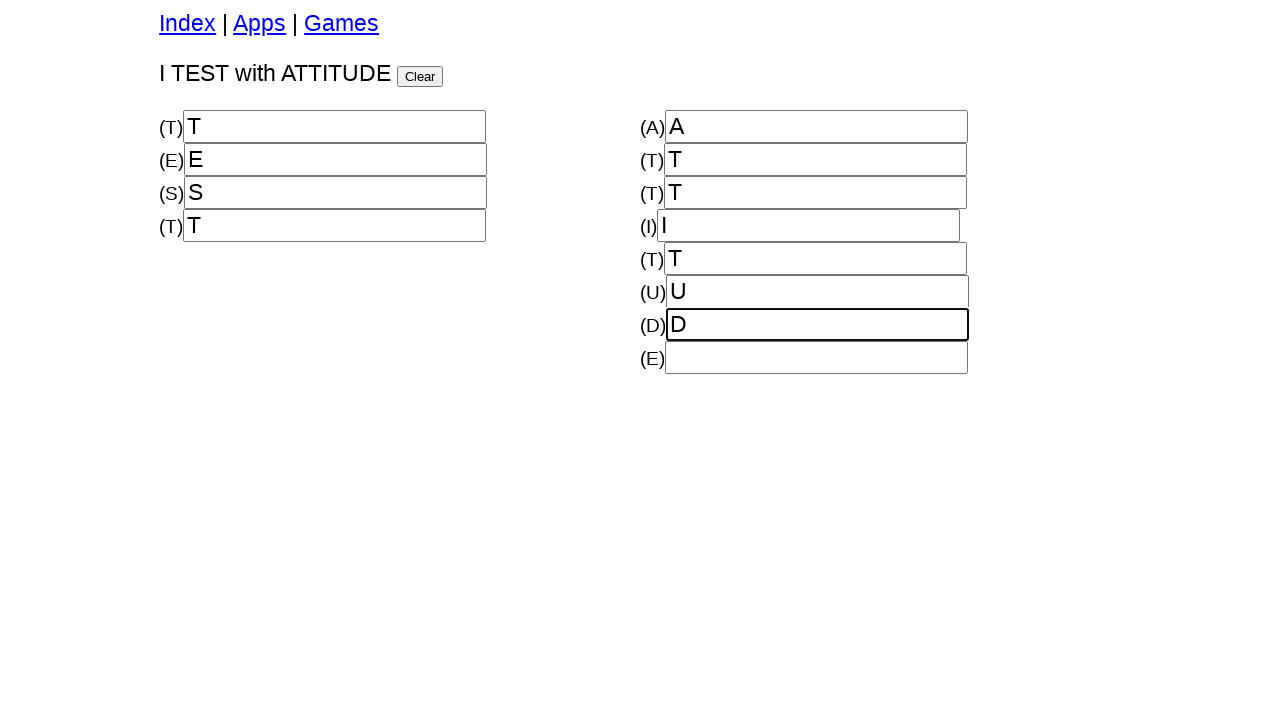

Filled eighth letter 'E' of second word, completing 'ATTITUDE' on //input[@id="w2lw7"]
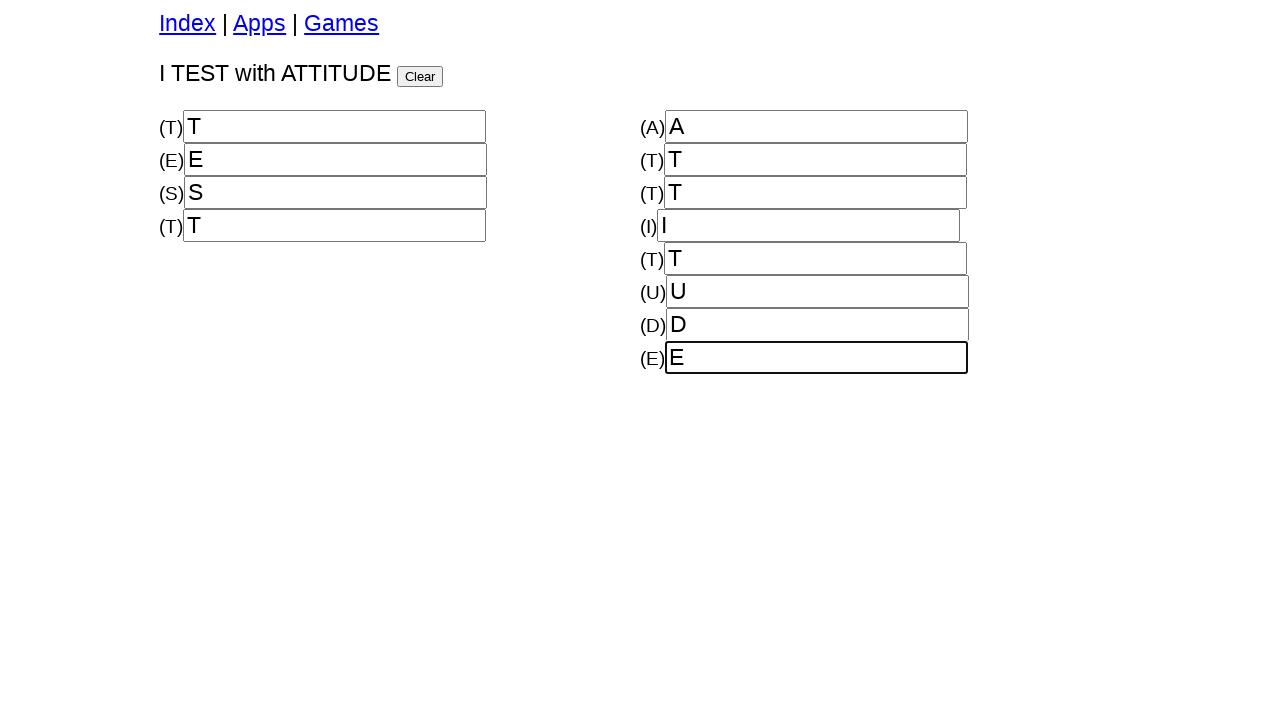

Clicked button to write text to canvas
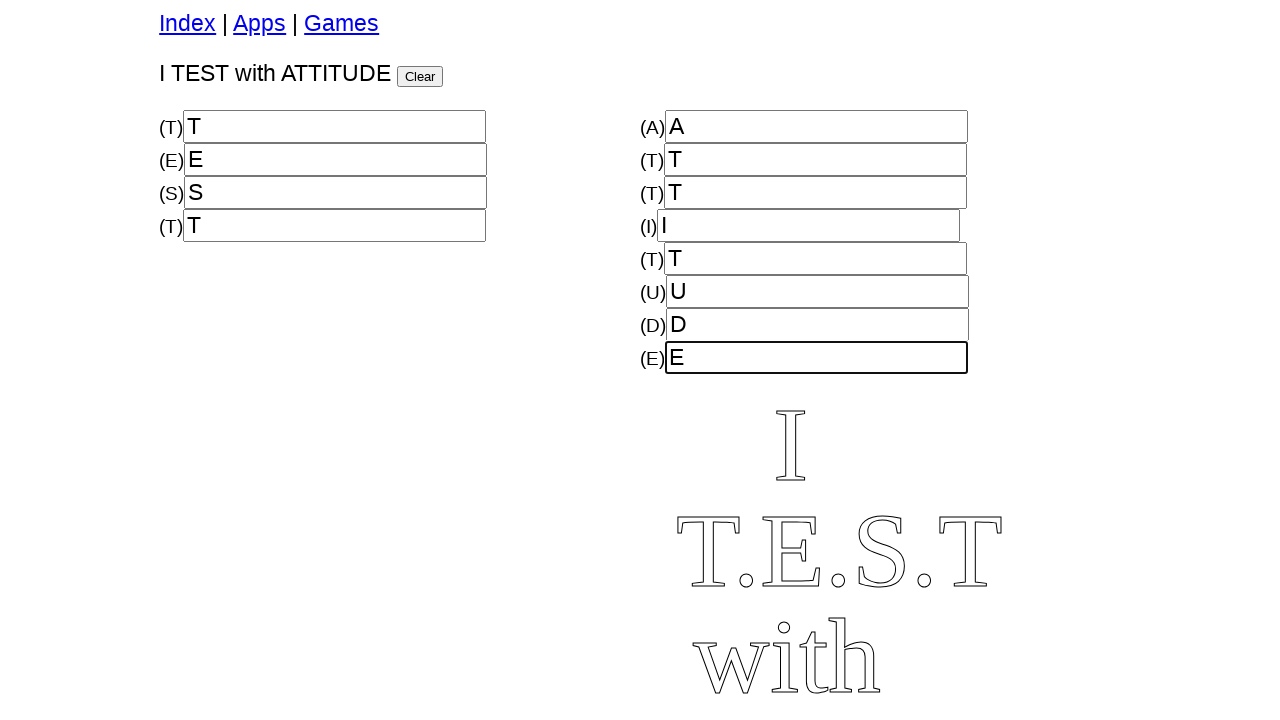

Clicked button to report result
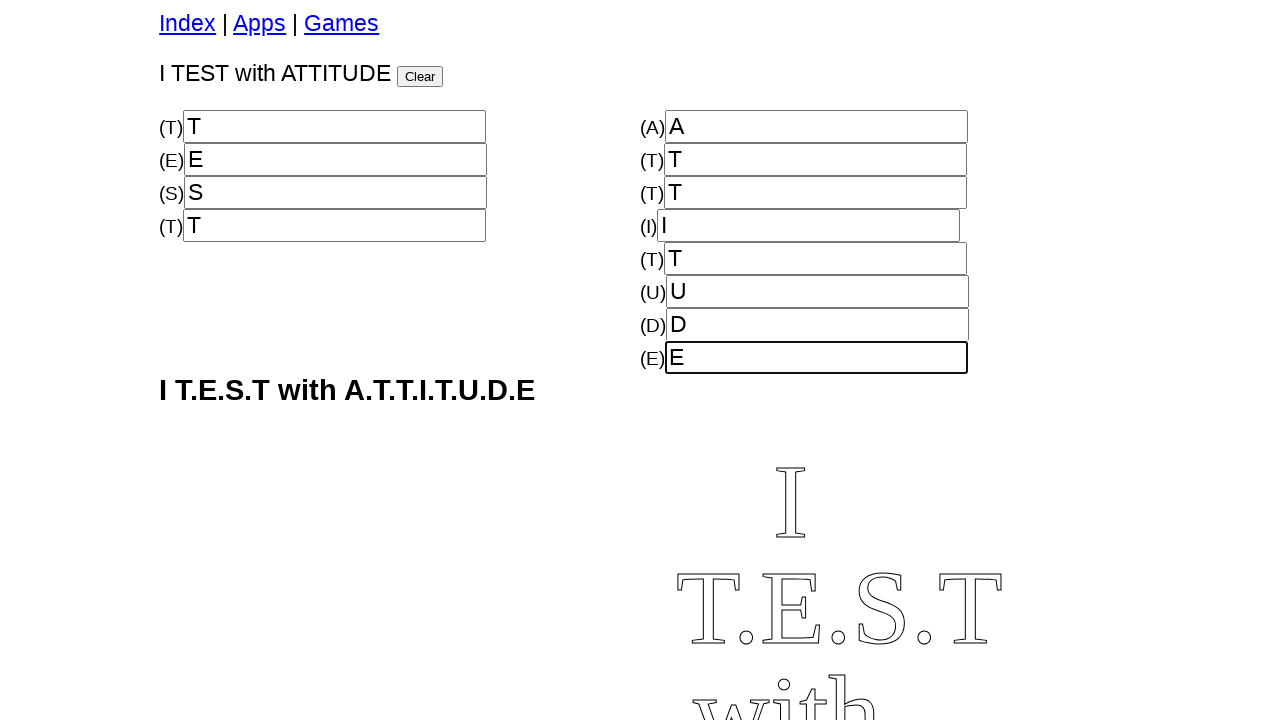

Result element loaded on page
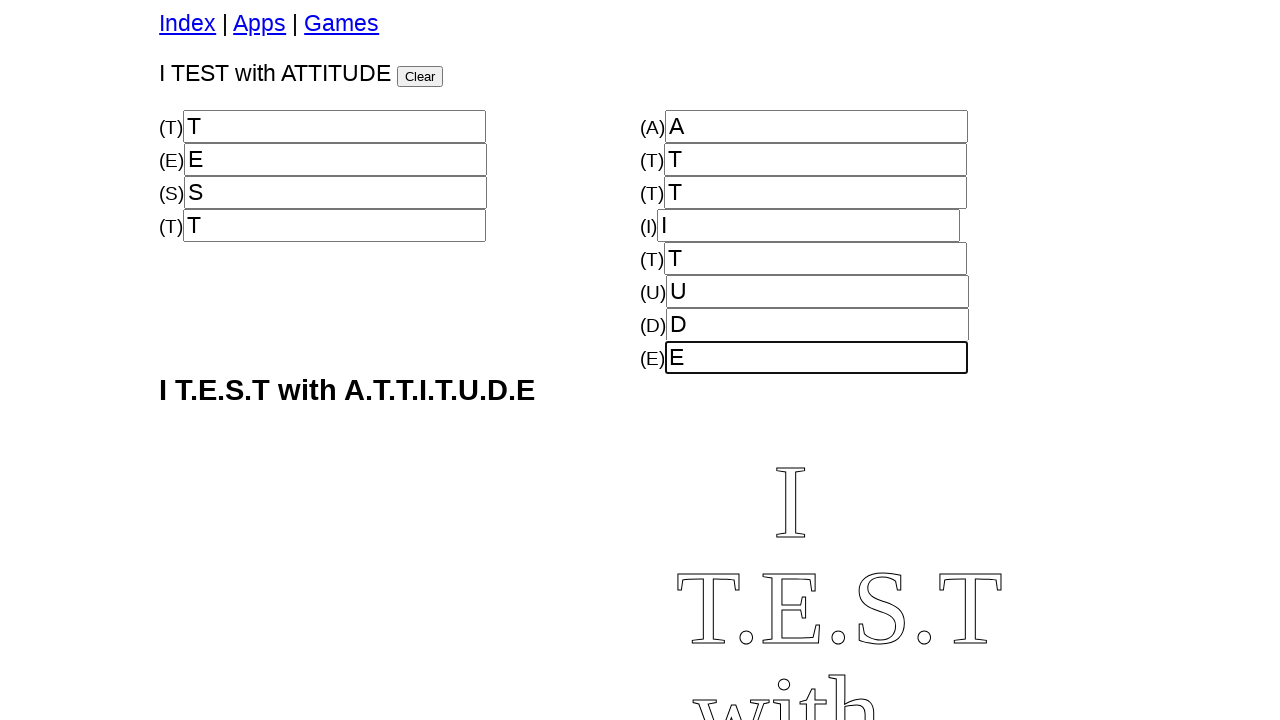

Canvas element loaded on page
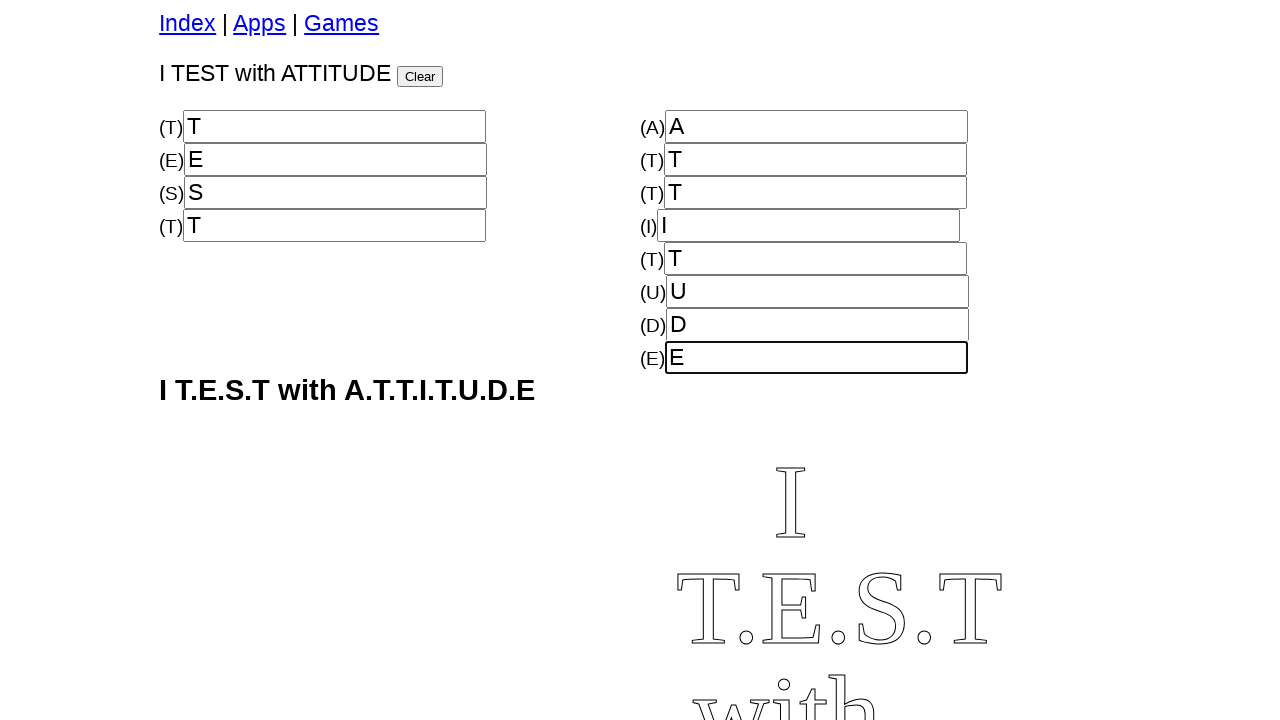

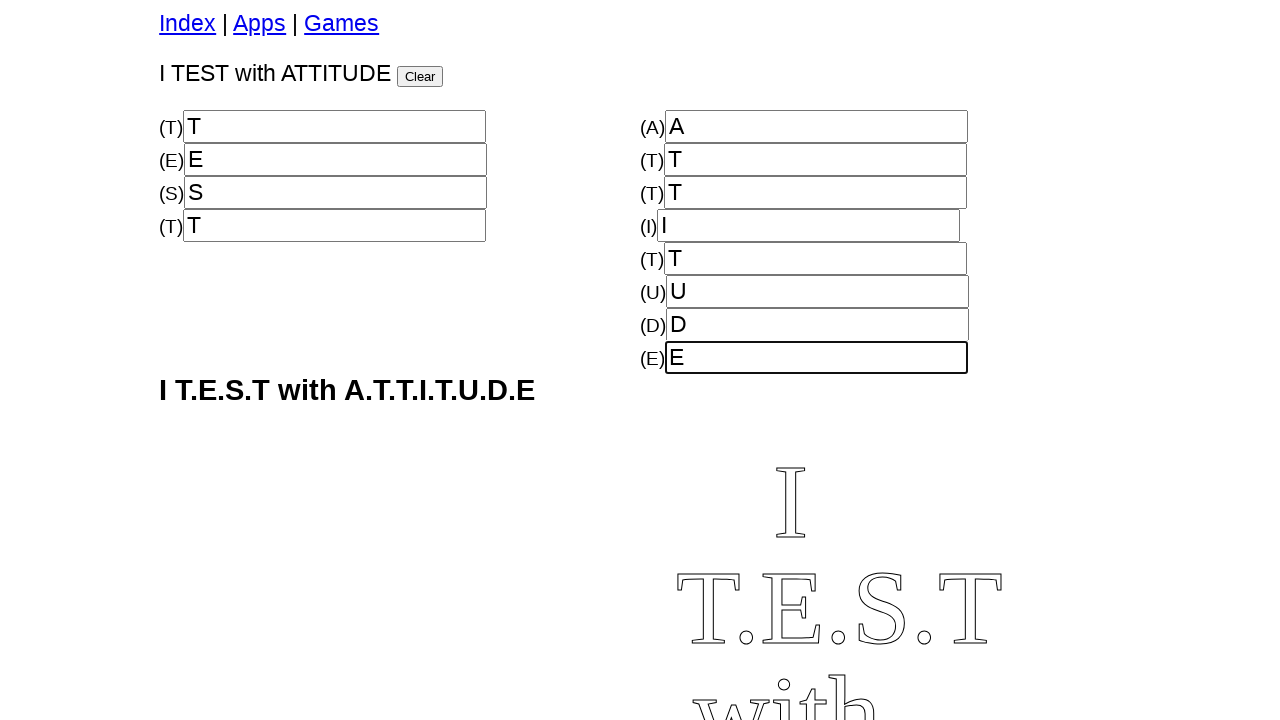